Tests the password reset functionality by entering an incorrect username and verifying the error message displayed

Starting URL: https://login1.nextbasecrm.com/?forgot_password=yes

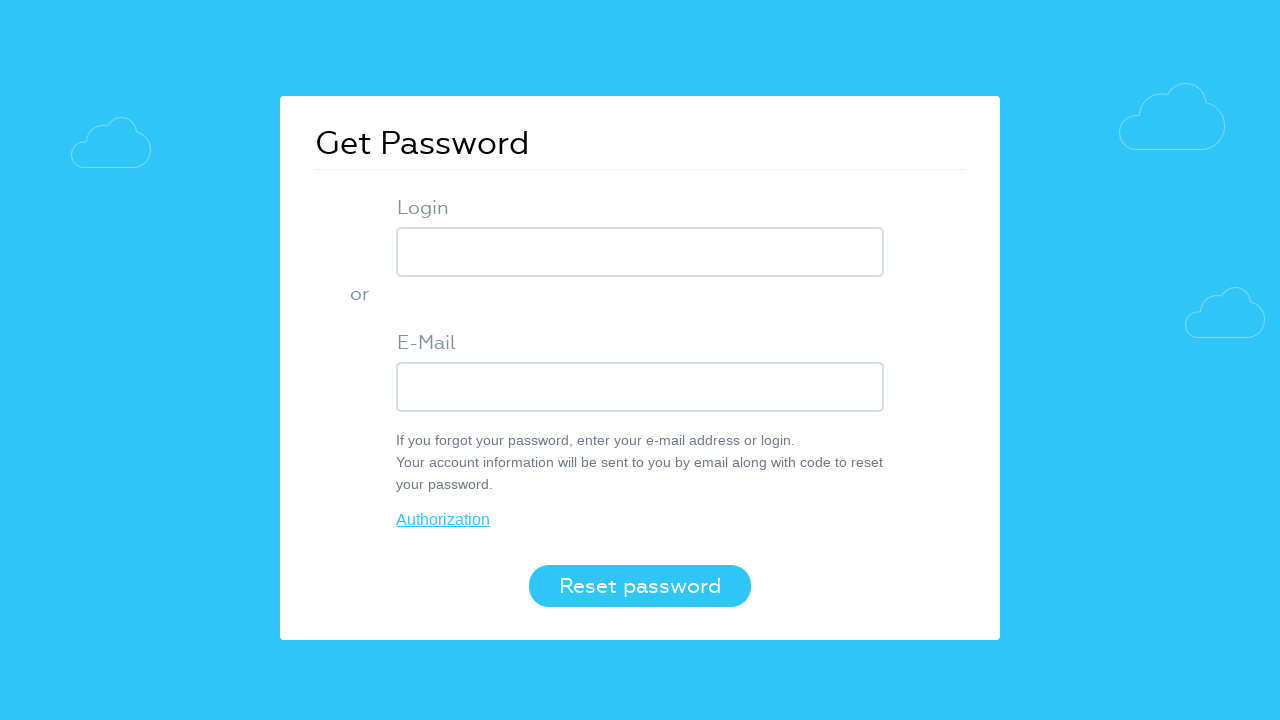

Filled username field with 'incorrect' on //*[@id="login-popup"]/form/div[2]/div[1]/input
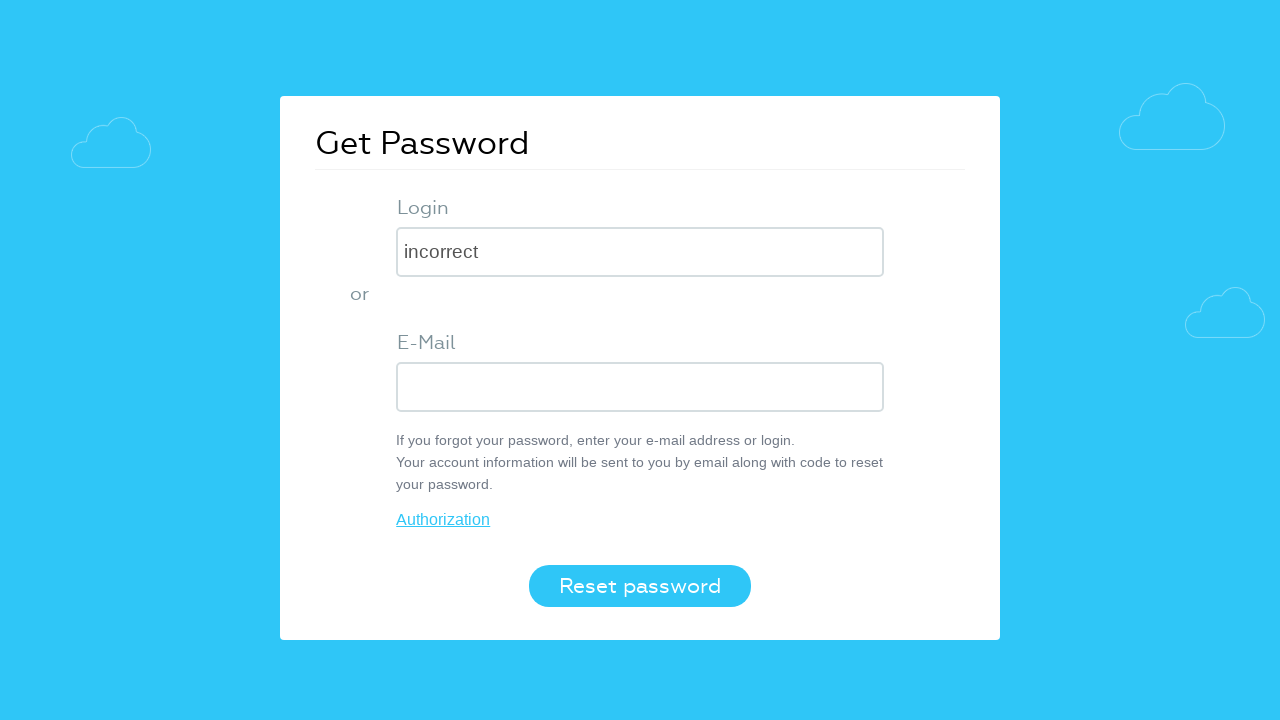

Clicked the Reset password button at (640, 586) on xpath=//*[@id="login-popup"]/form/div[4]/button
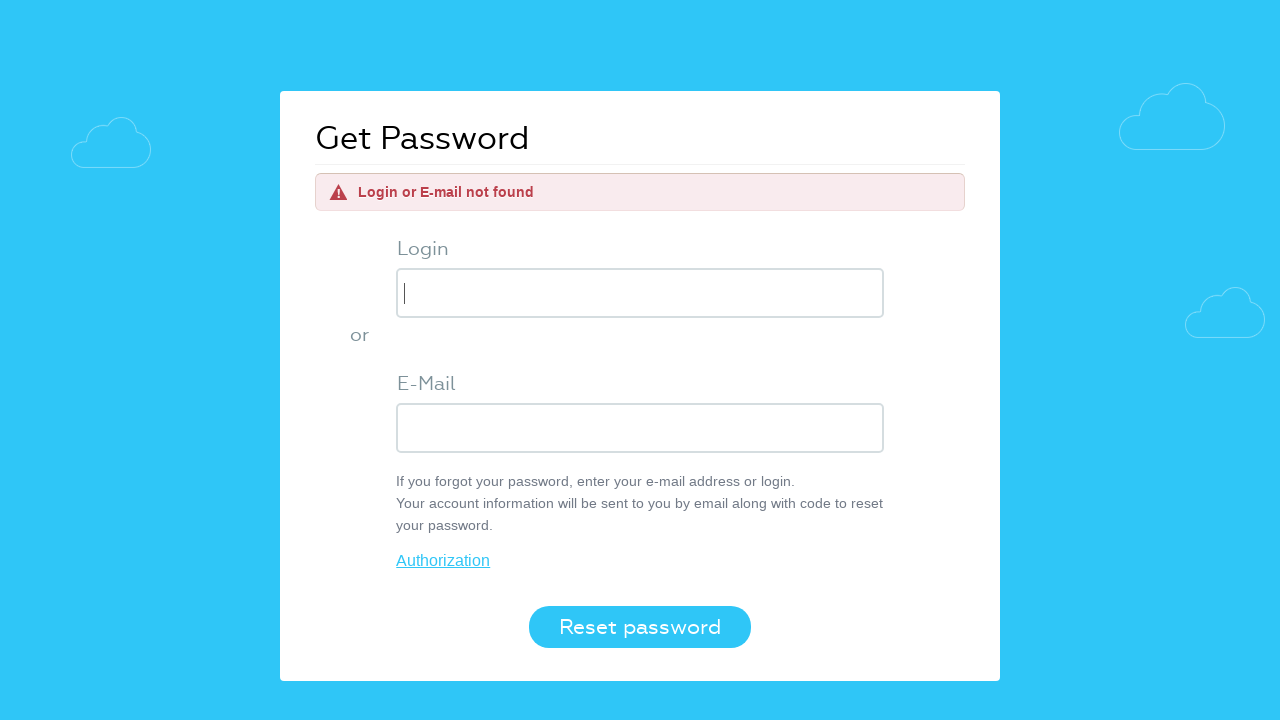

Error message container appeared
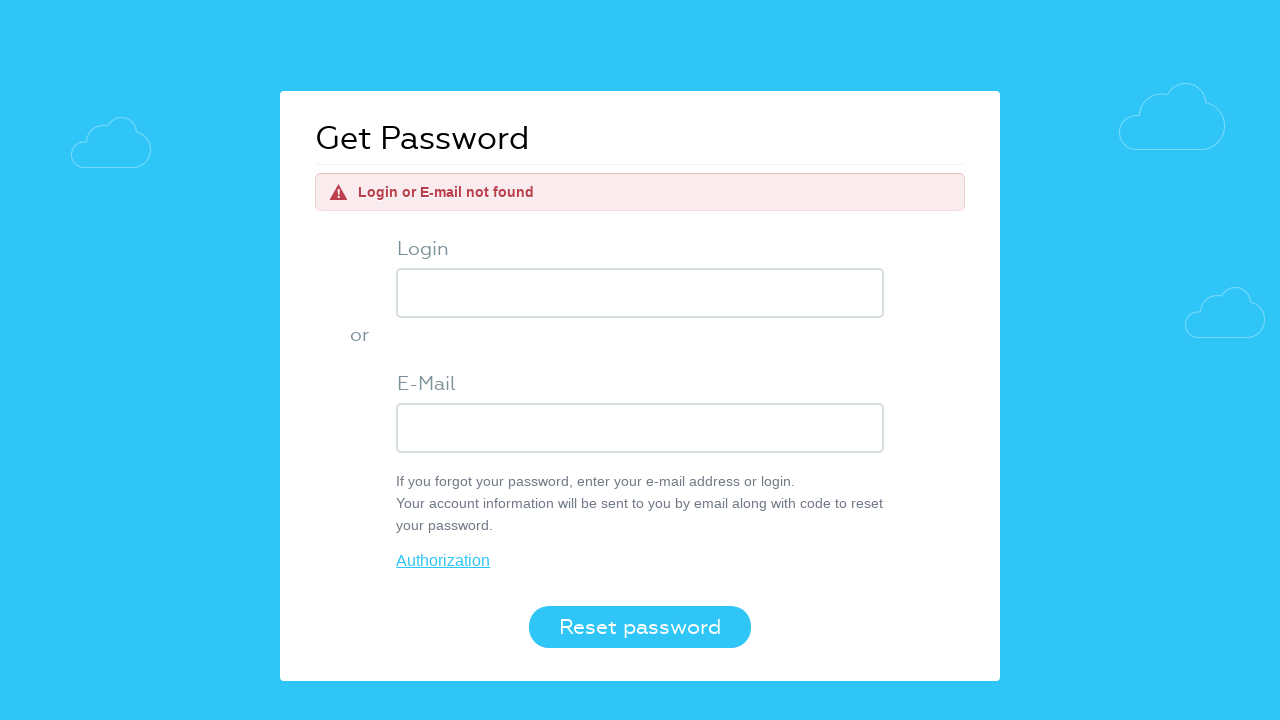

Verified error message 'Login or E-mail not found' is displayed
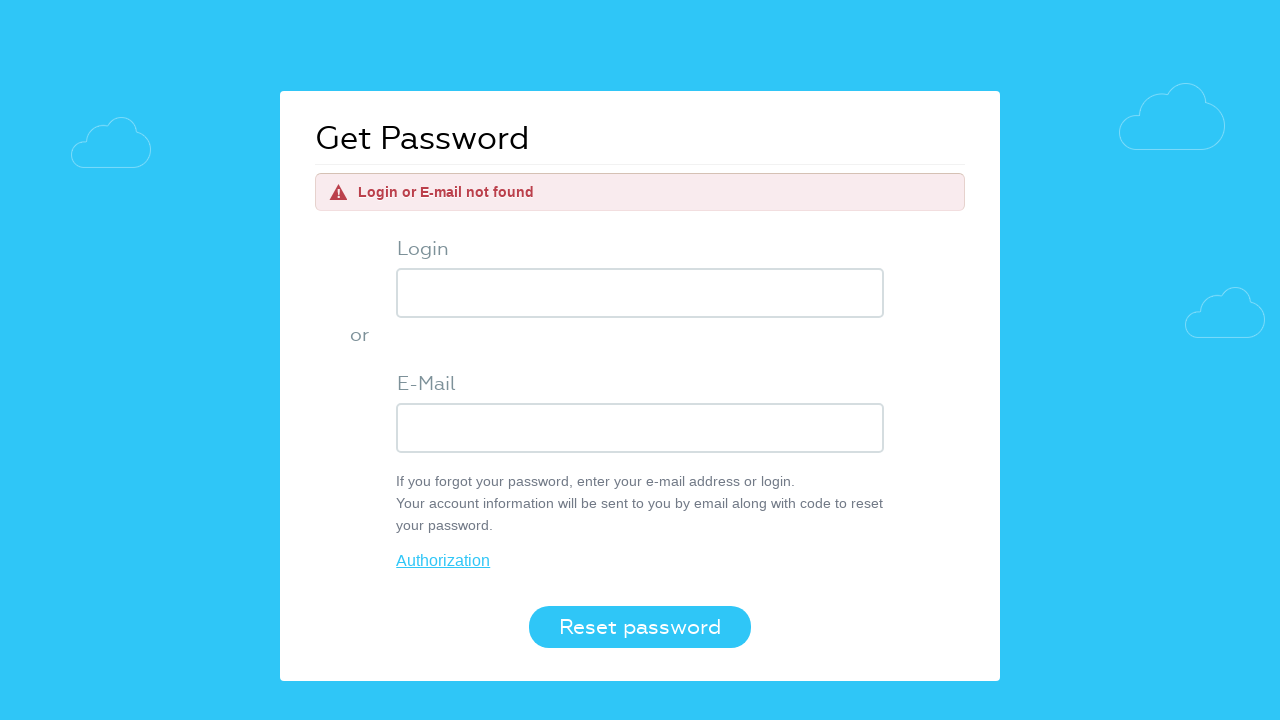

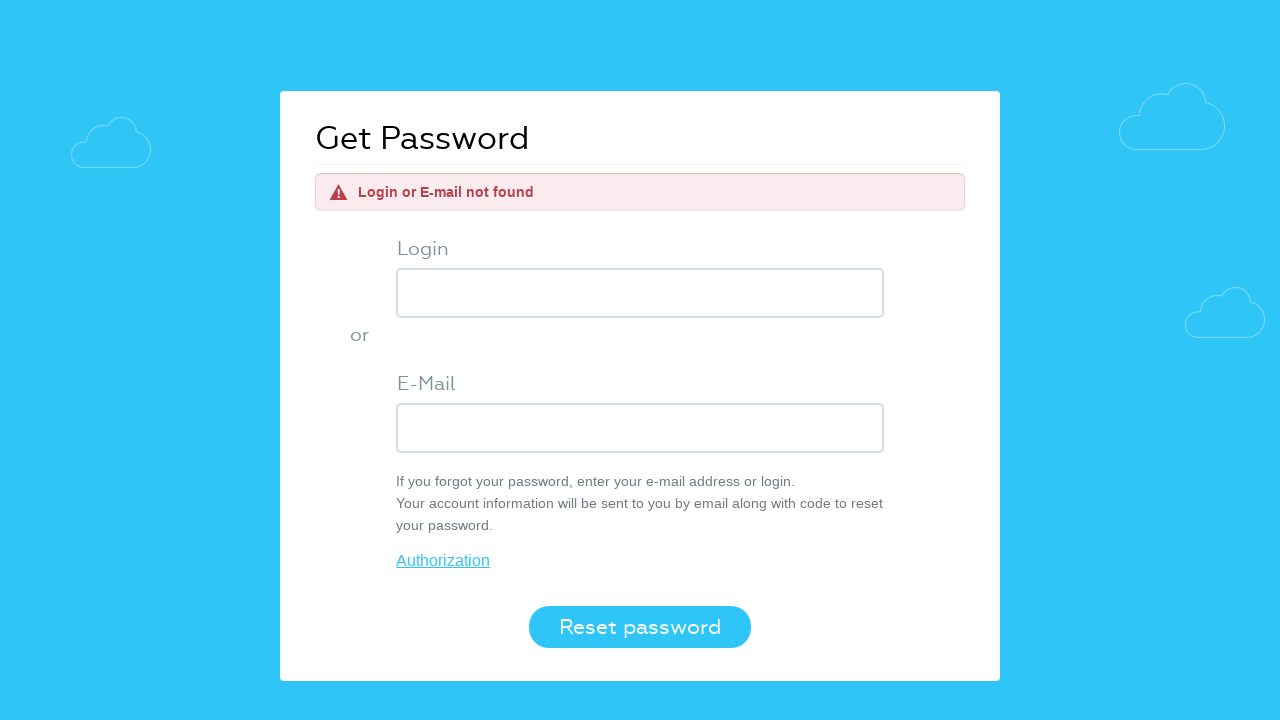